Tests JavaScript prompt dialog by clicking the JS Prompt button, entering text into the prompt, accepting it, and verifying the entered text appears in the result.

Starting URL: http://the-internet.herokuapp.com/javascript_alerts

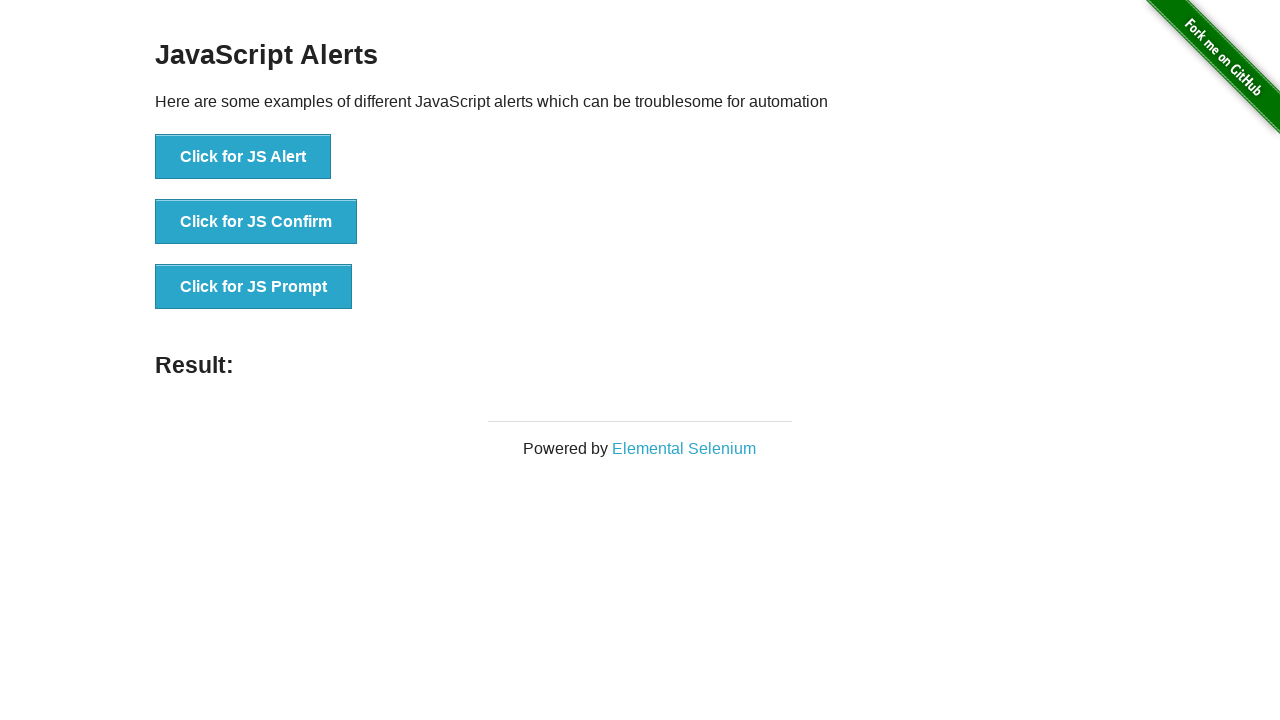

Set up dialog handler to accept prompt with text 'Hello, world!'
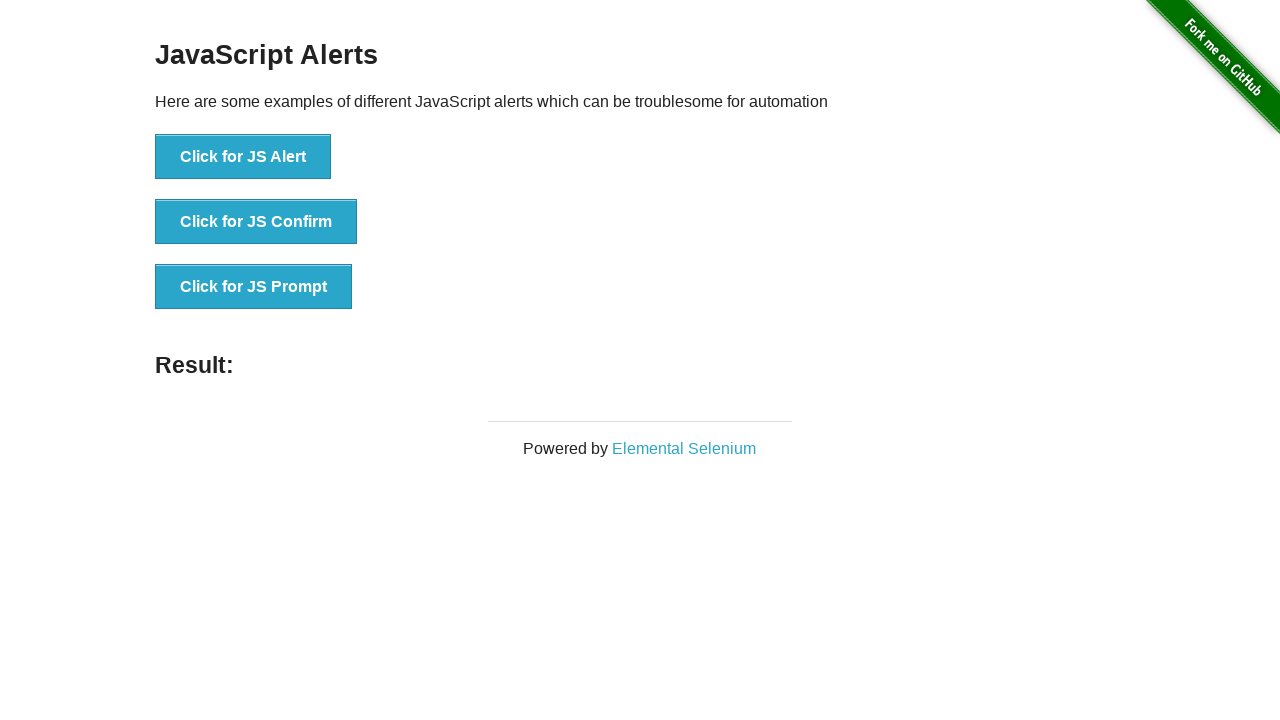

Clicked the JS Prompt button at (254, 287) on xpath=//button[text()='Click for JS Prompt']
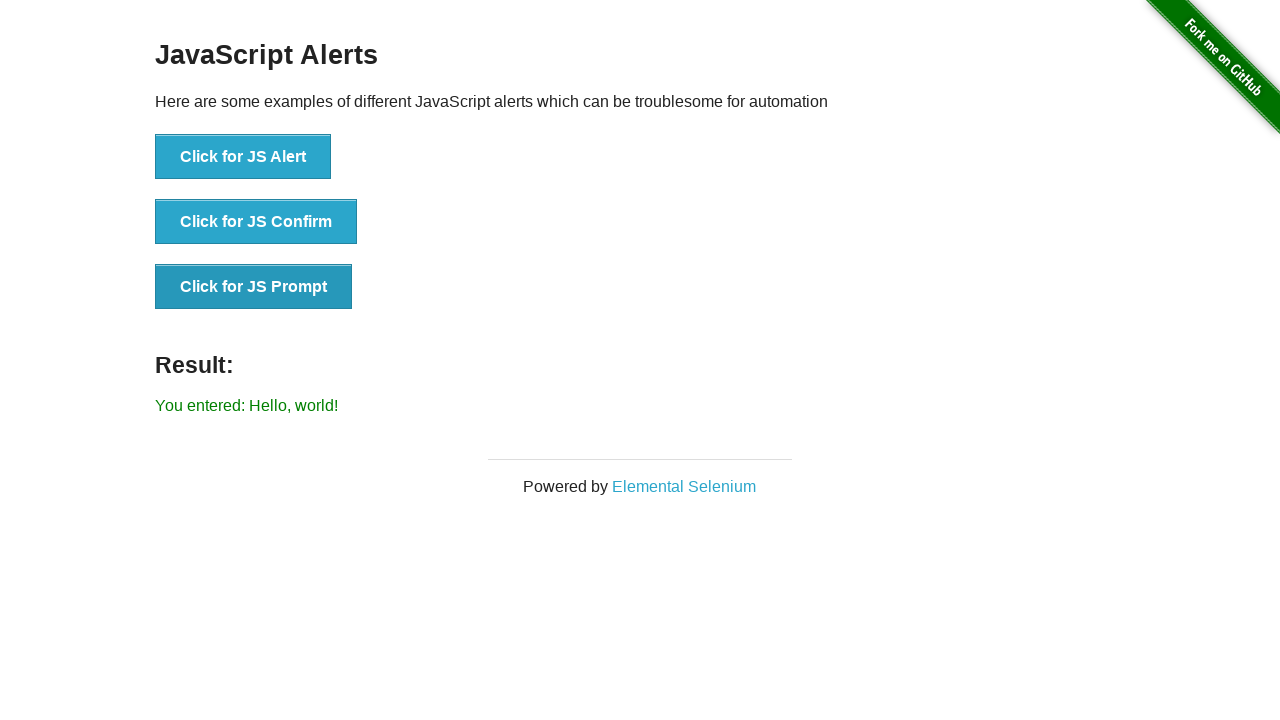

Verified result text displays 'You entered: Hello, world!'
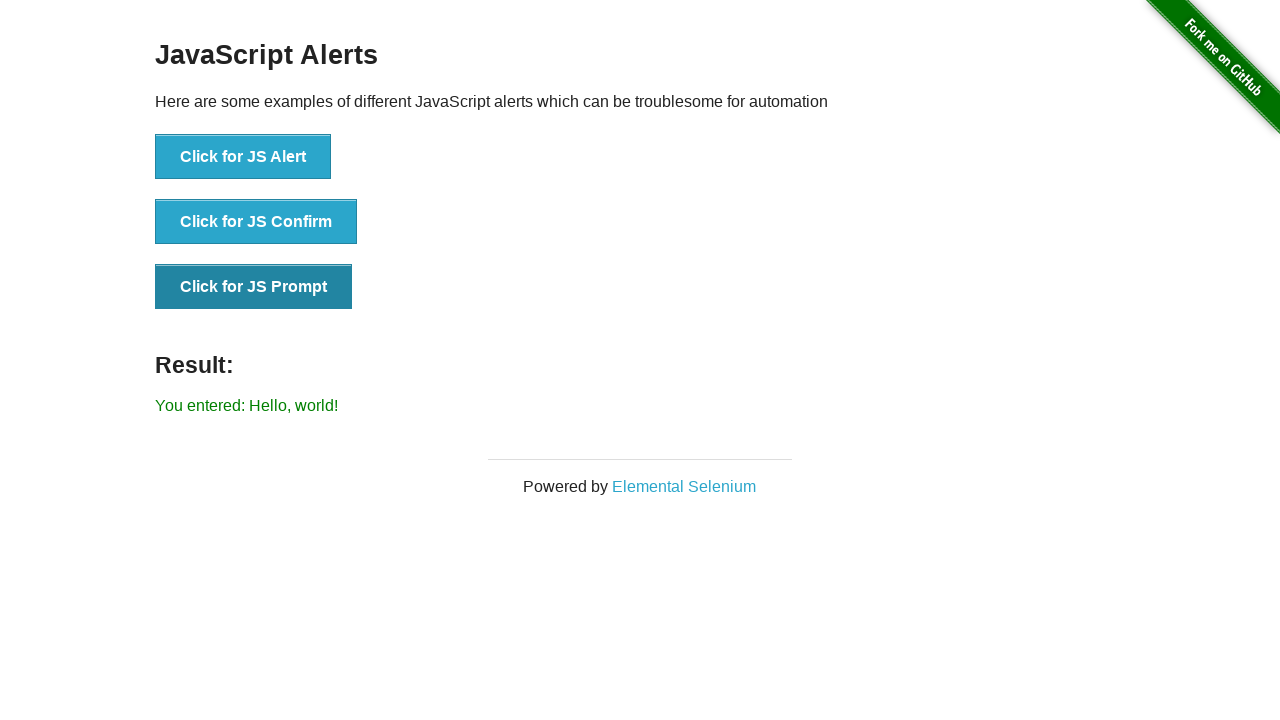

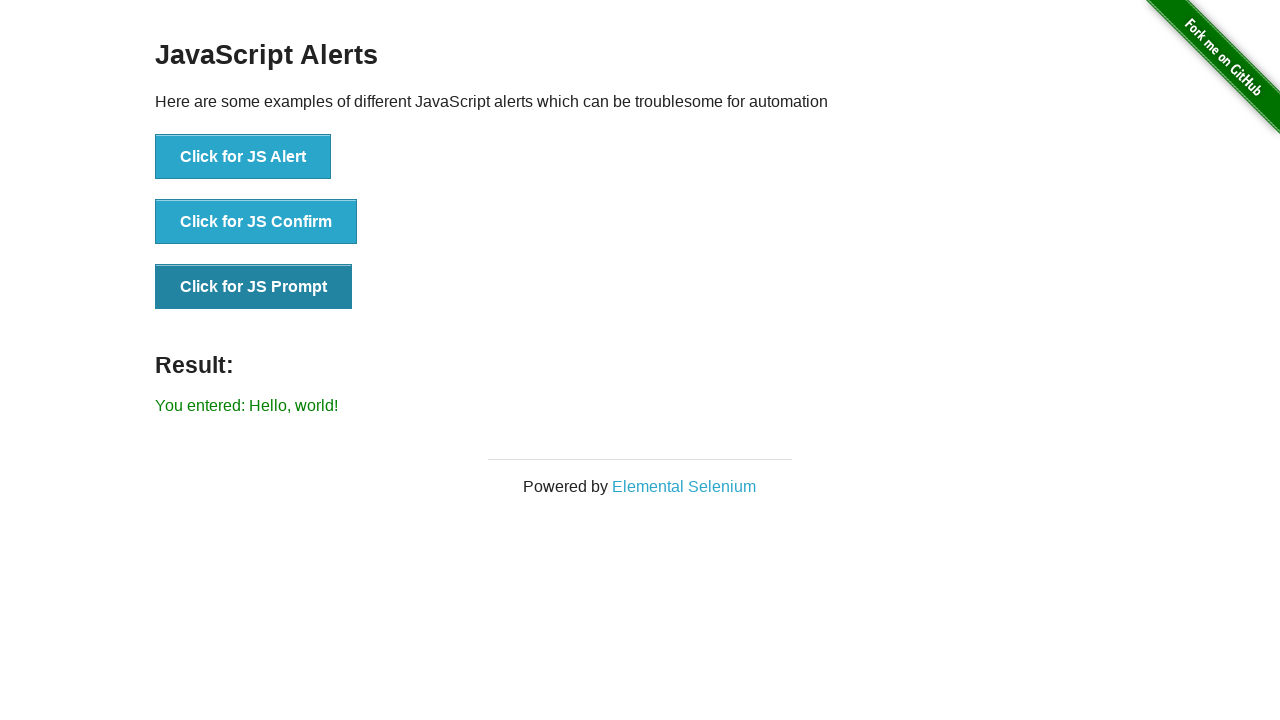